Tests calendar date picker by filling in month, day, and year values into date input fields

Starting URL: https://rahulshettyacademy.com/seleniumPractise/#/offers

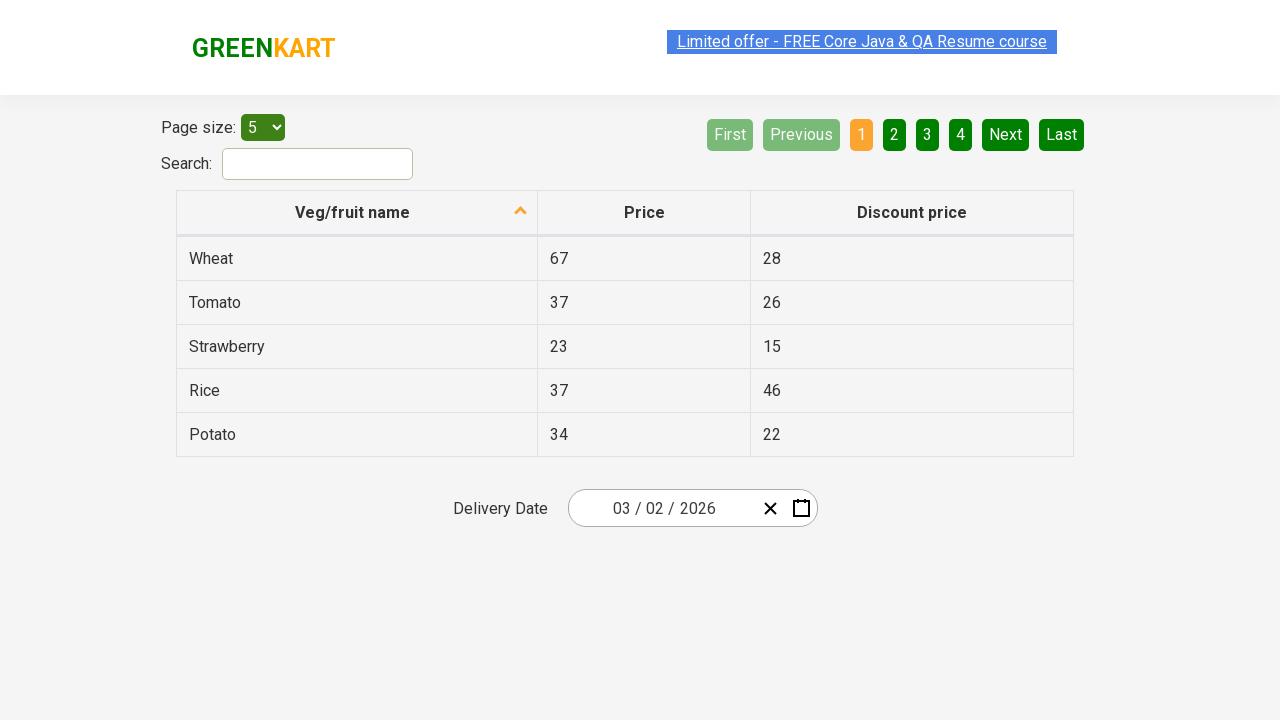

Clicked on year input field in date picker at (698, 508) on .react-date-picker__inputGroup__input.react-date-picker__inputGroup__year
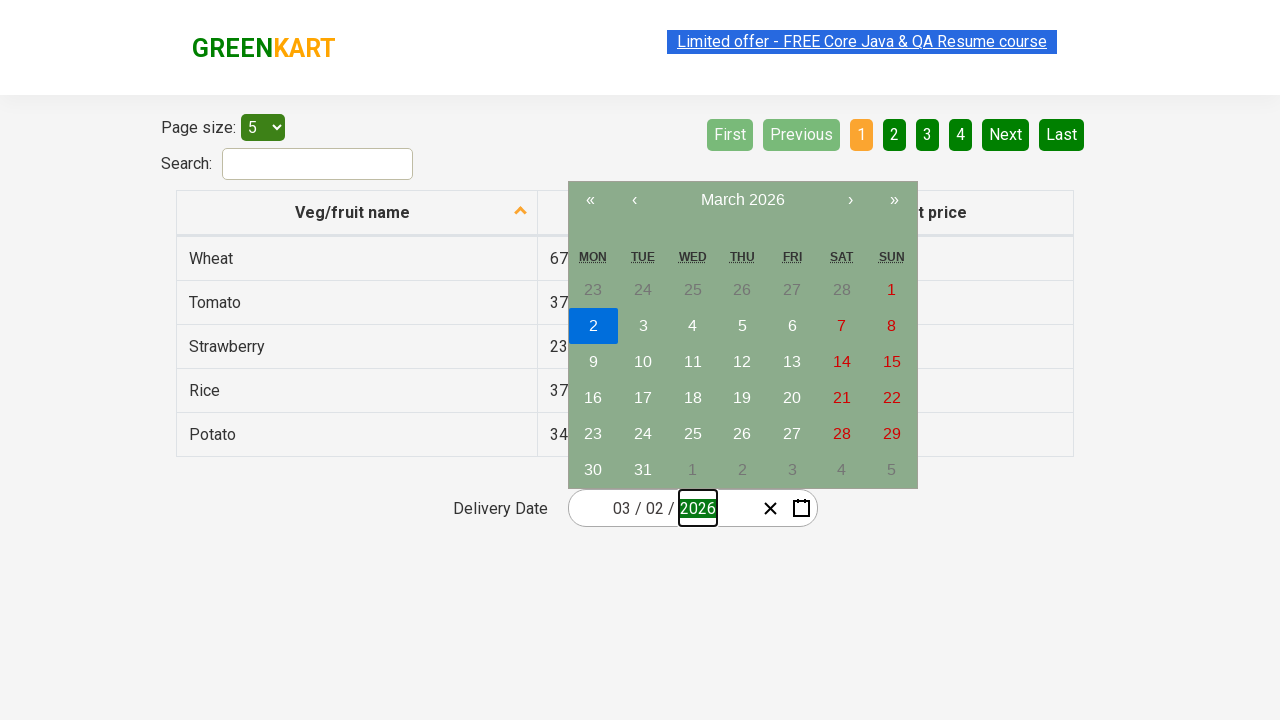

Clicked on day input field in date picker at (659, 508) on .react-date-picker__inputGroup__input.react-date-picker__inputGroup__day
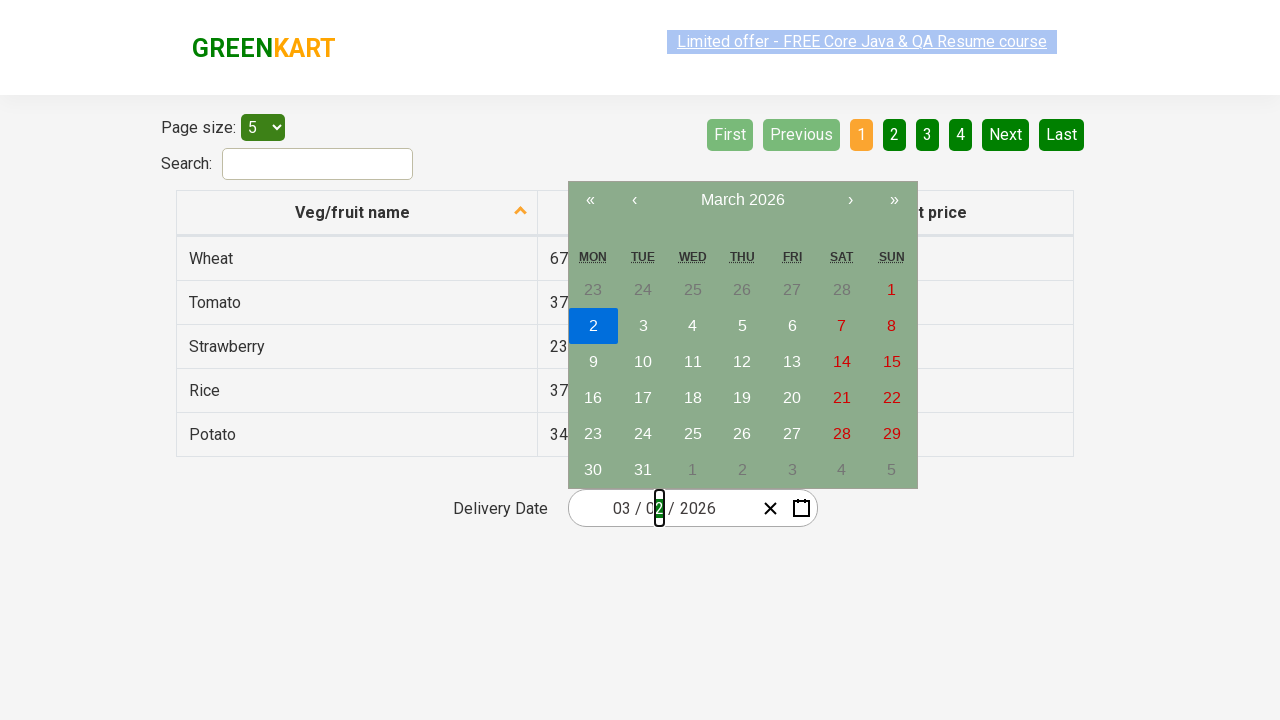

Clicked on month input field in date picker at (626, 508) on .react-date-picker__inputGroup__input.react-date-picker__inputGroup__month
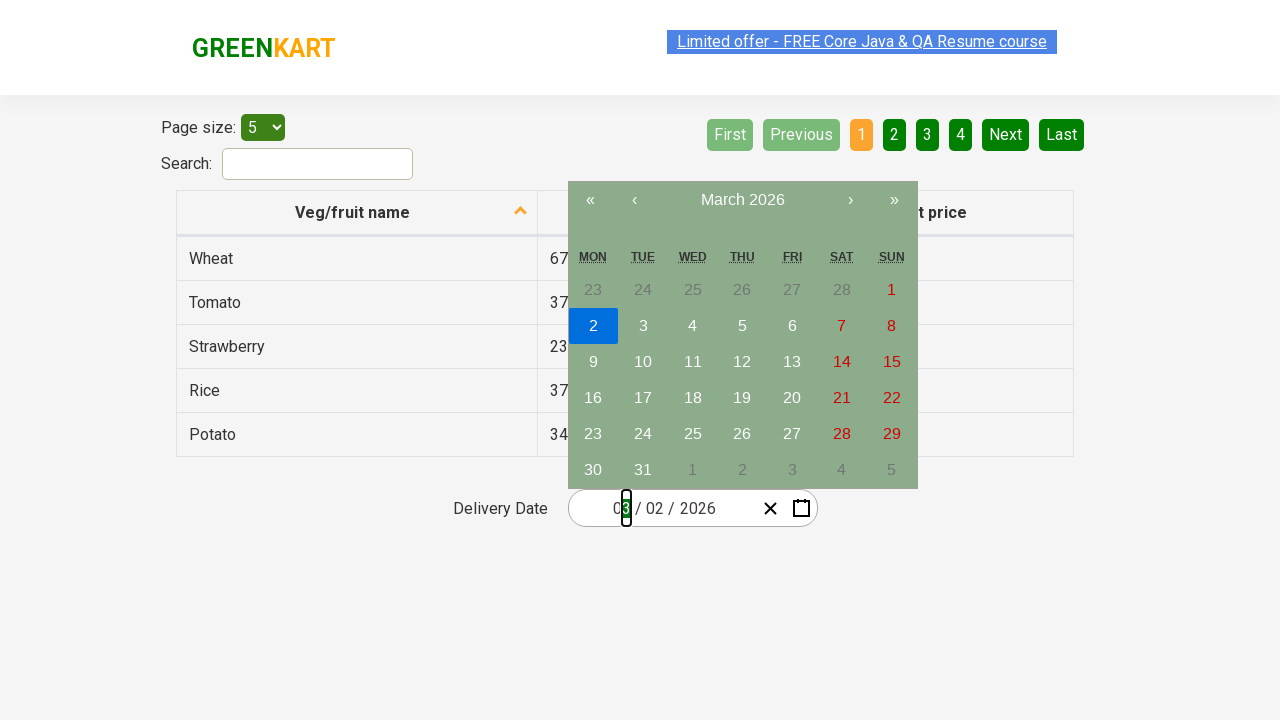

Filled year input field with value '2025' on input[name='year']
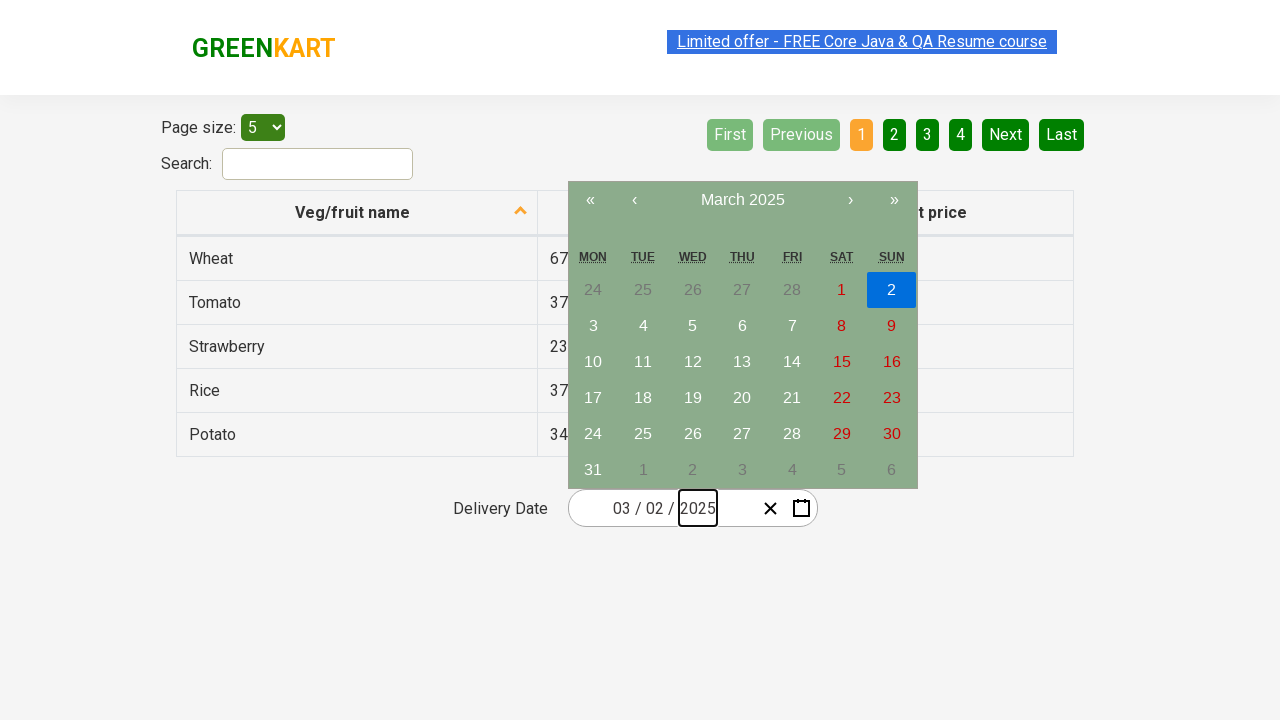

Filled day input field with value '8' on input[name='day']
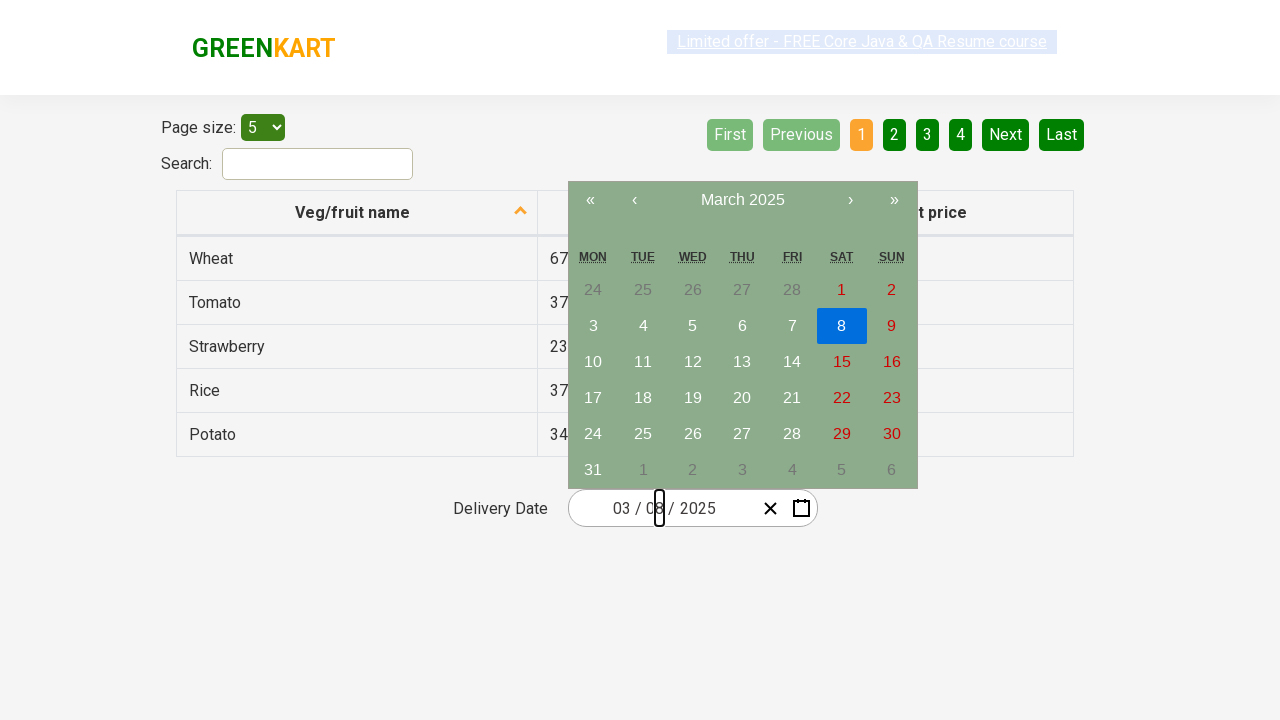

Filled month input field with value '8' on input[name='month']
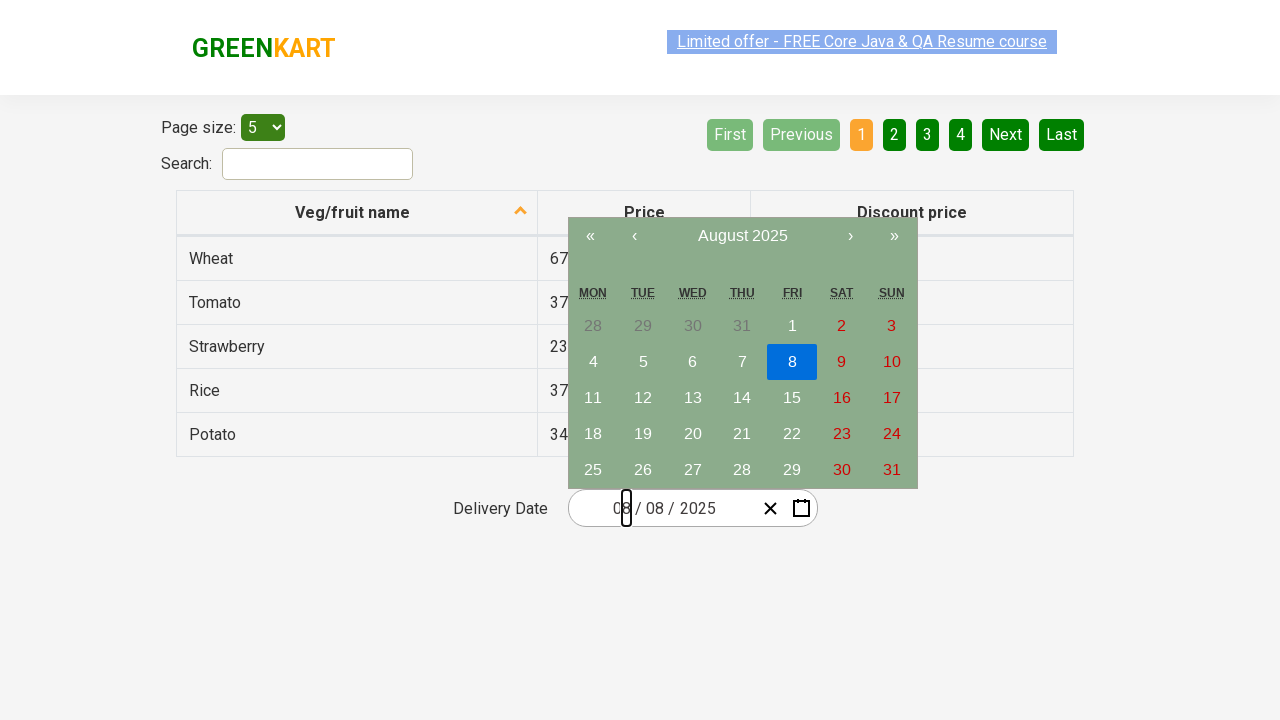

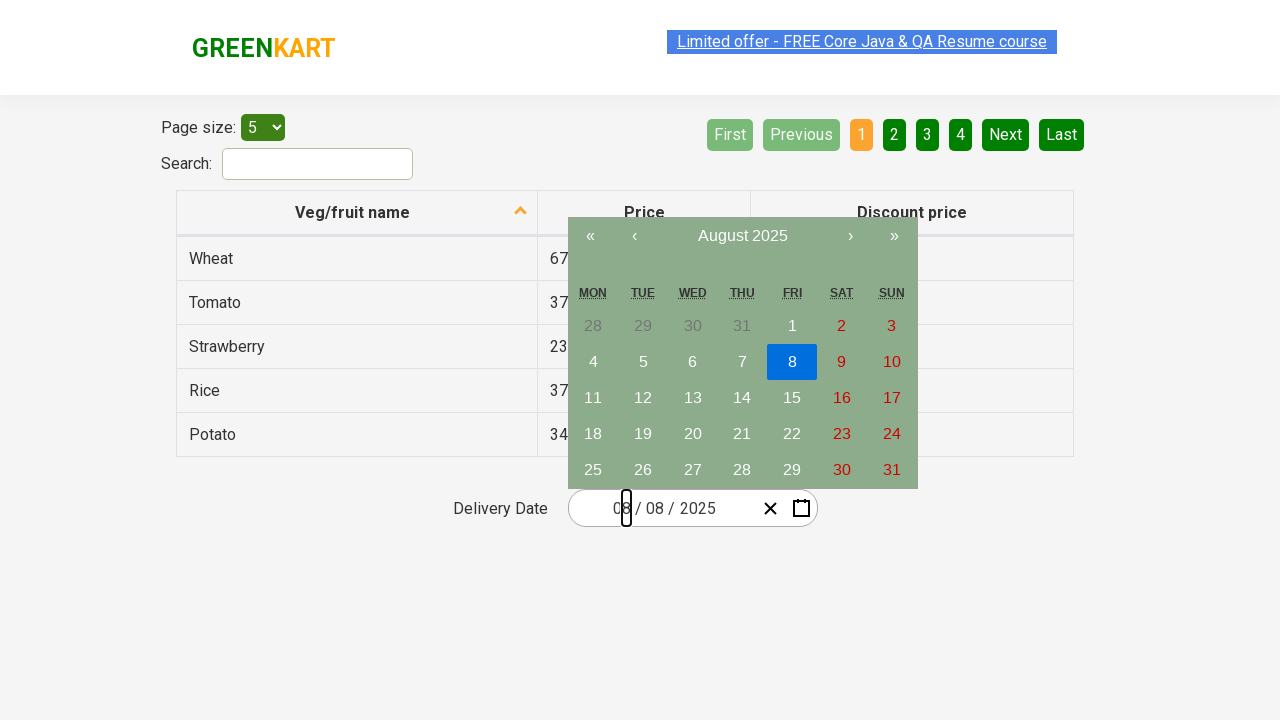